Tests the search functionality on anhtester.com by clicking the search input field, typing "selenium" character by character, and submitting the search with Enter key

Starting URL: https://anhtester.com/

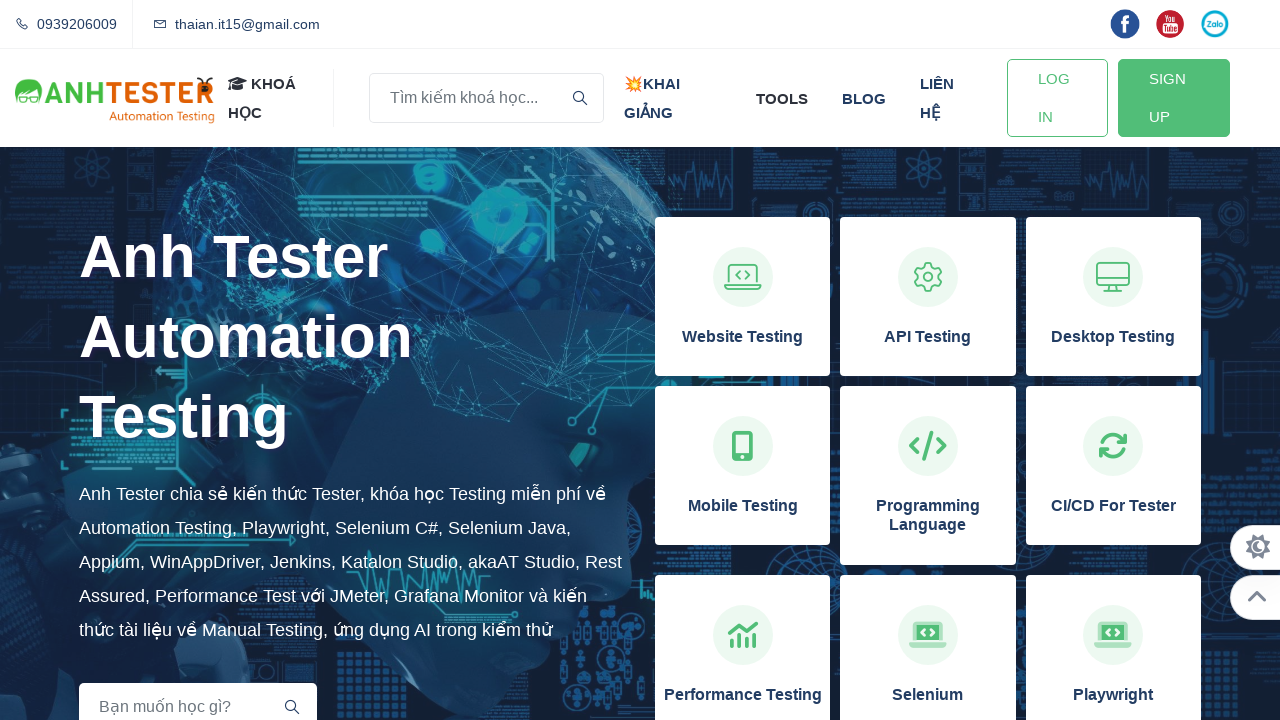

Clicked on the search input field at (486, 98) on input[name='key']
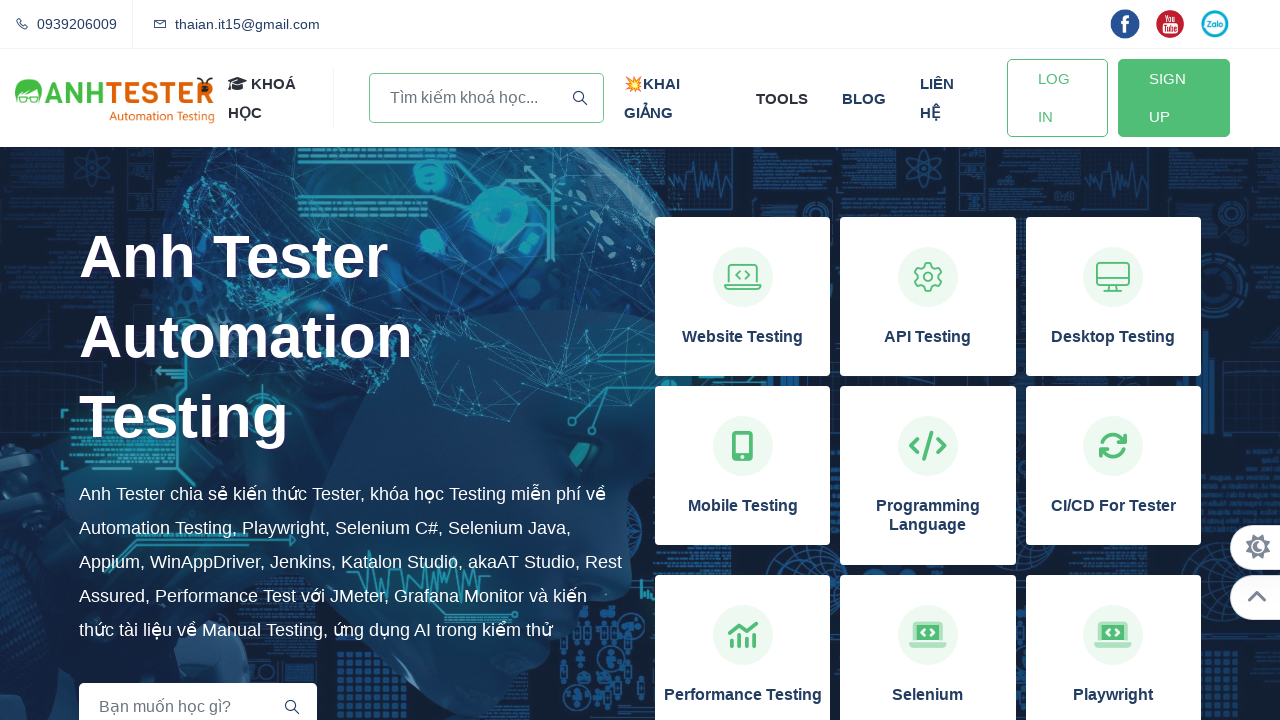

Typed 'selenium' into the search field on input[name='key']
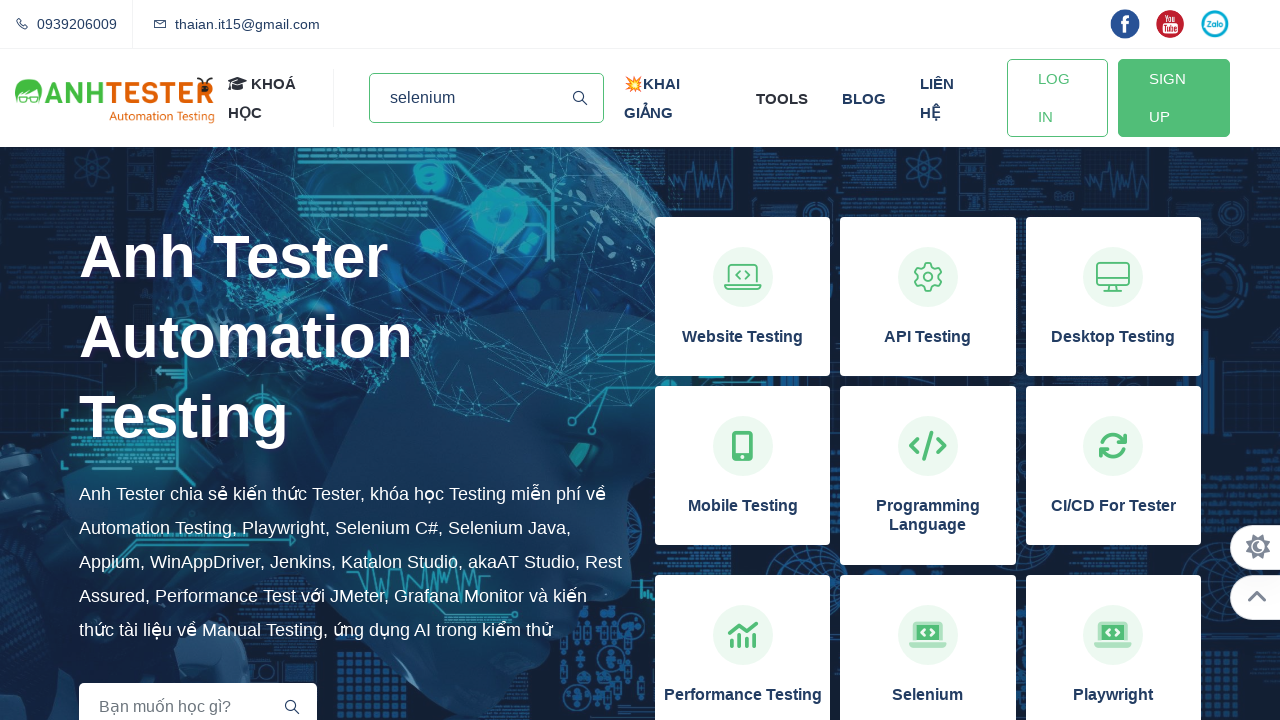

Pressed Enter to submit the search on input[name='key']
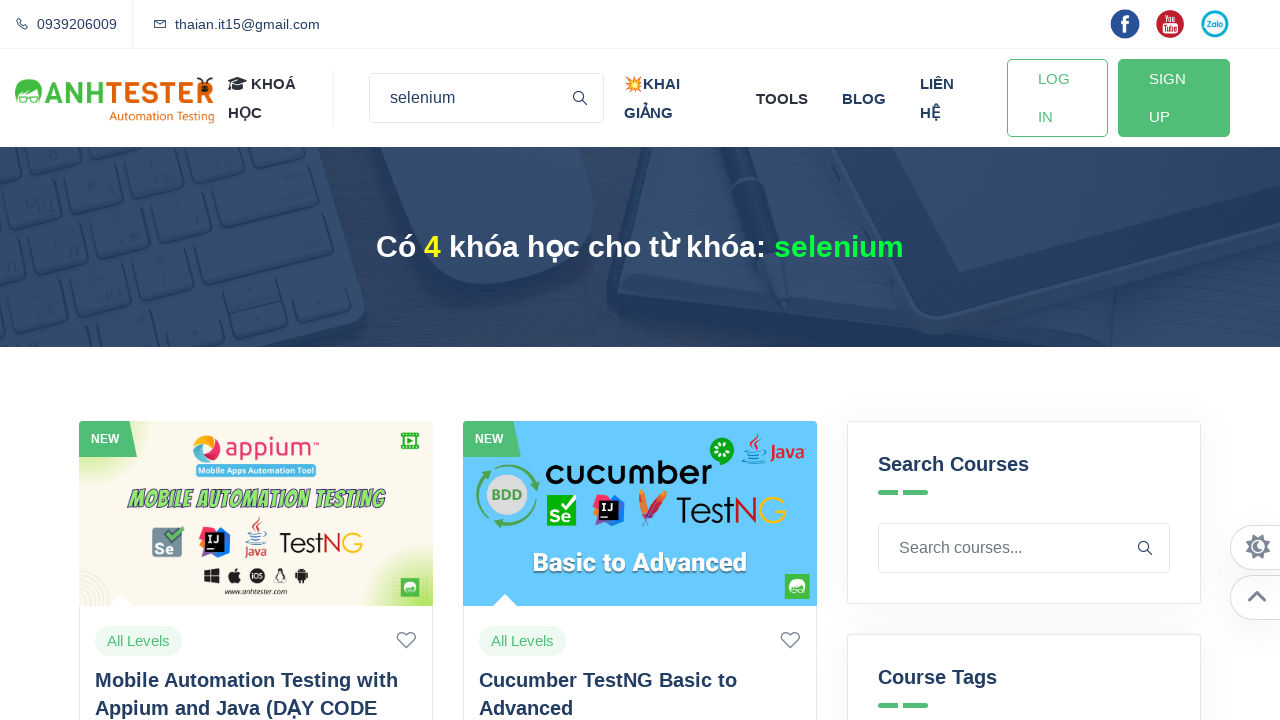

Search results loaded (network idle)
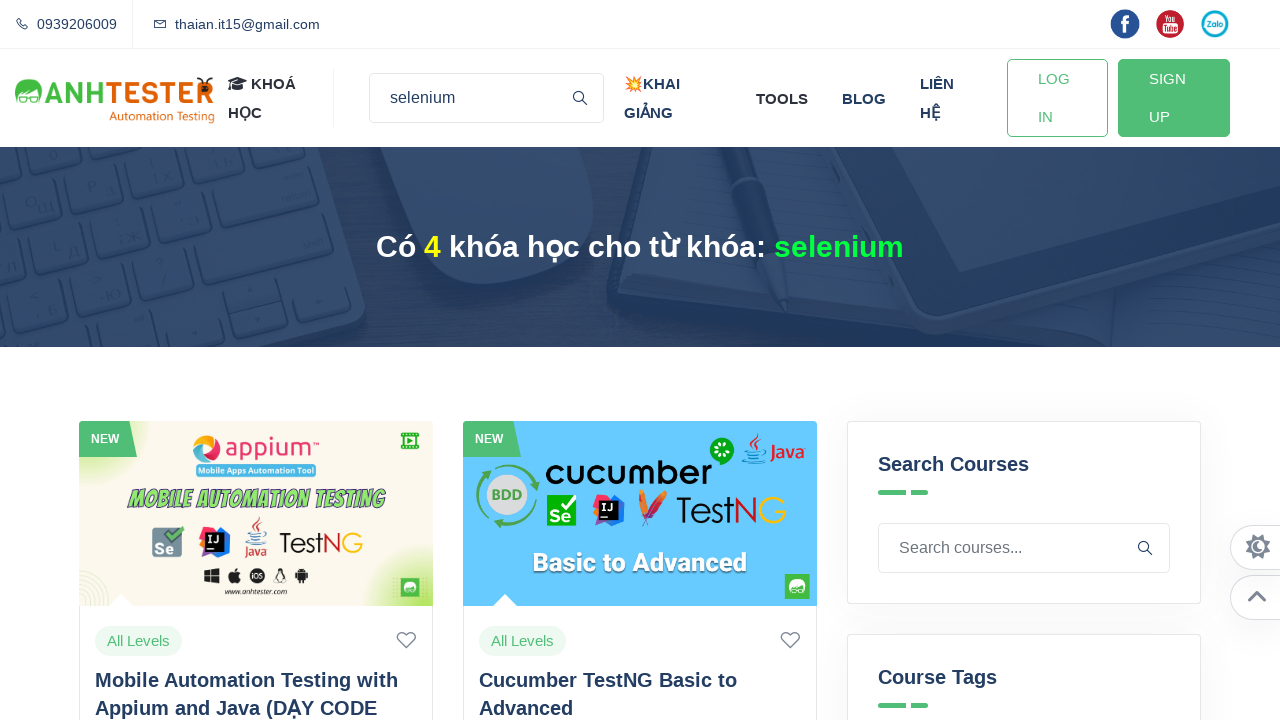

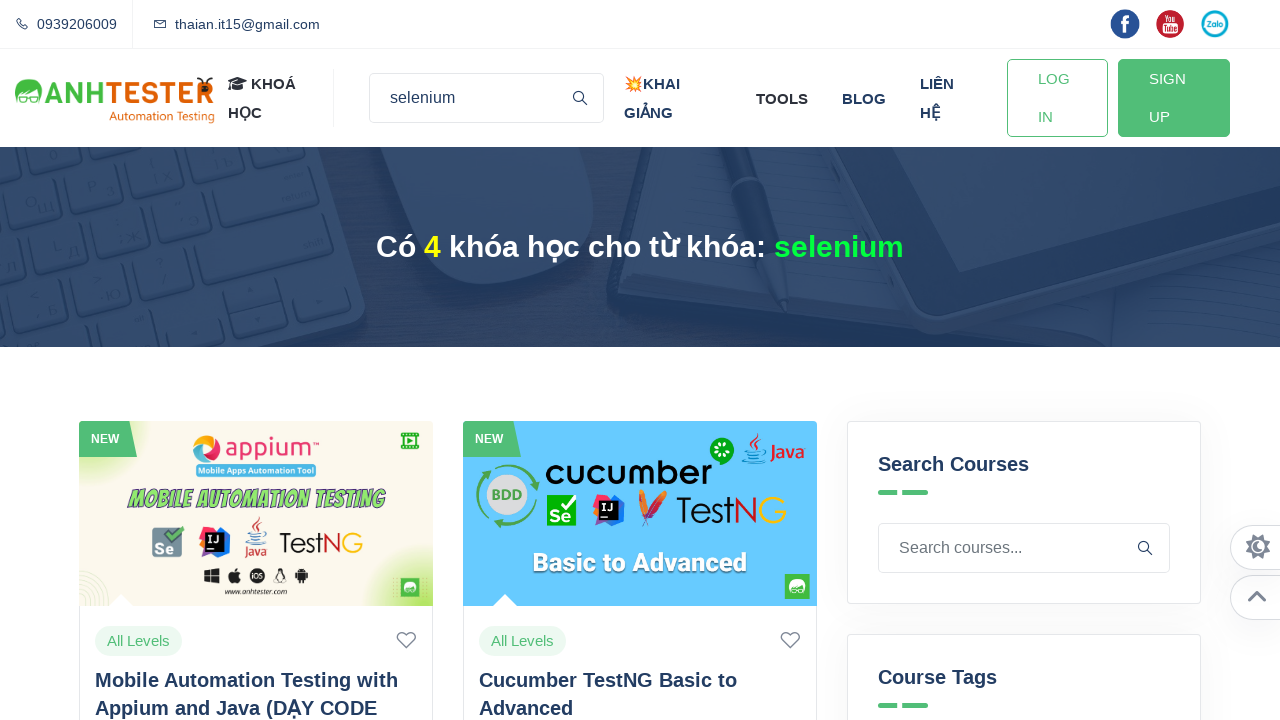